Tests contact form submission and verifies reCAPTCHA validation alert

Starting URL: https://shopdemo.e-junkie.com/

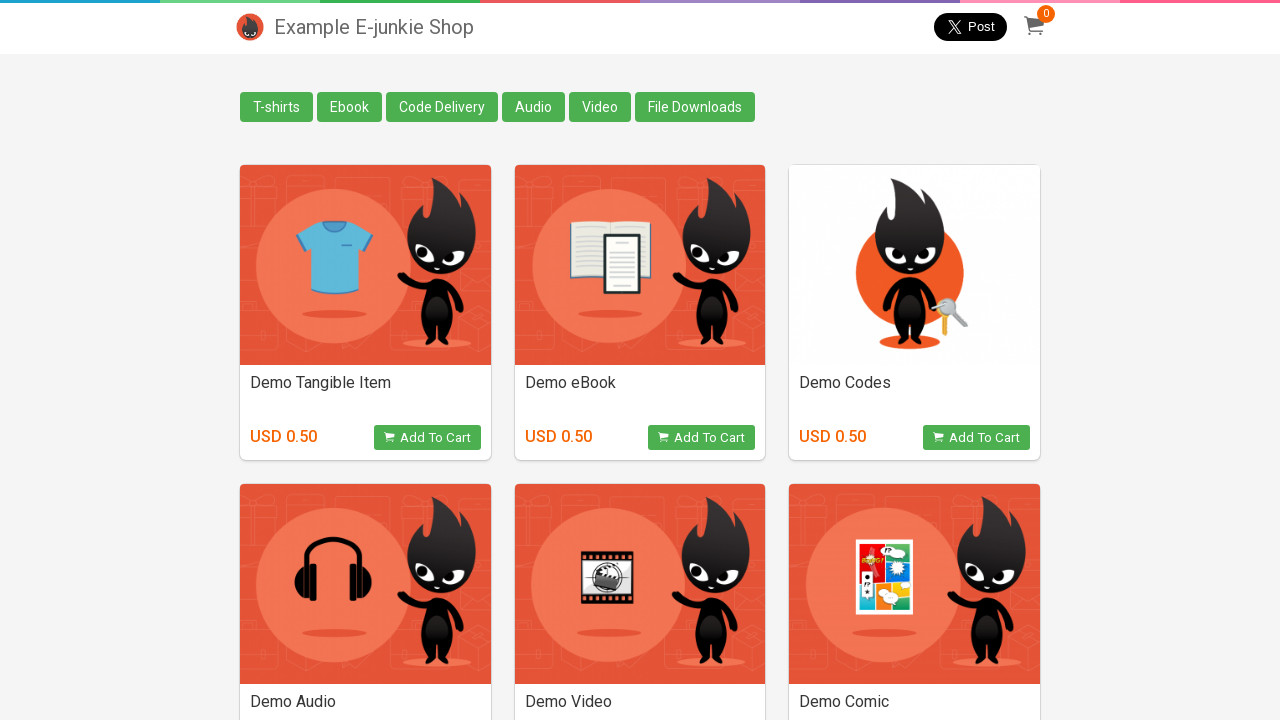

Clicked Contact link at (250, 690) on .contact
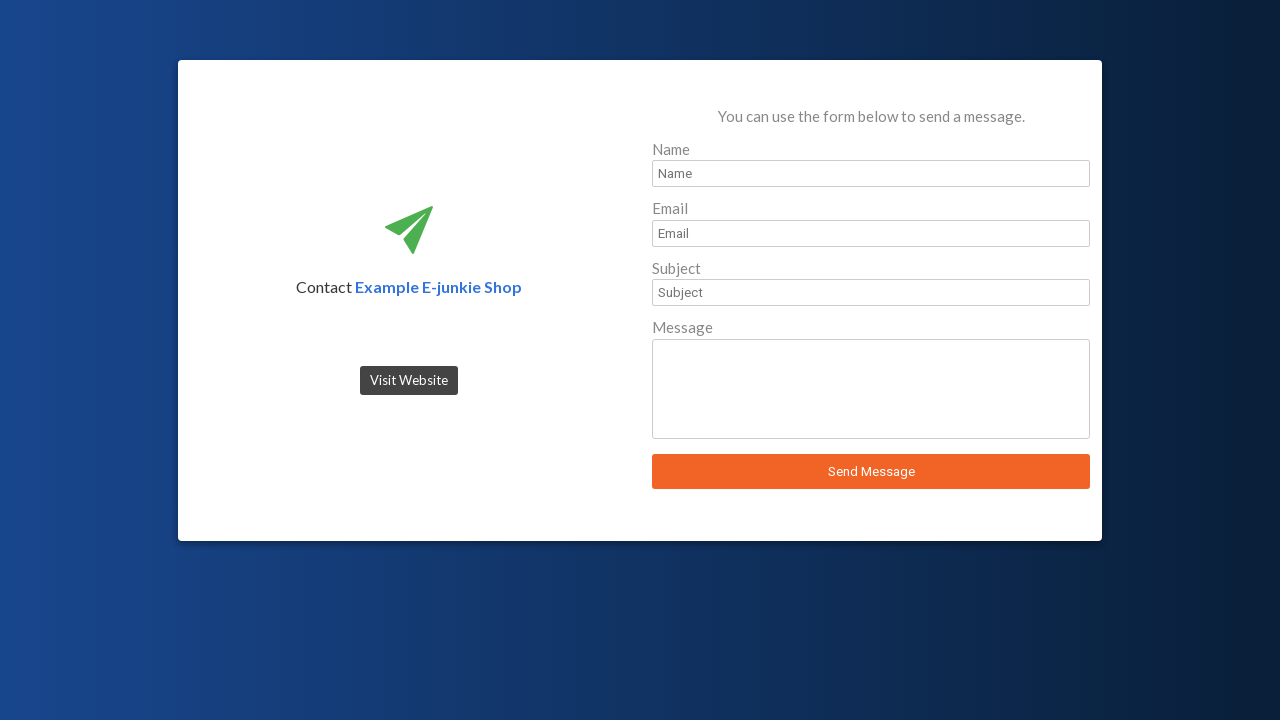

Filled sender name field with 'Robert Johnson' on #sender_name
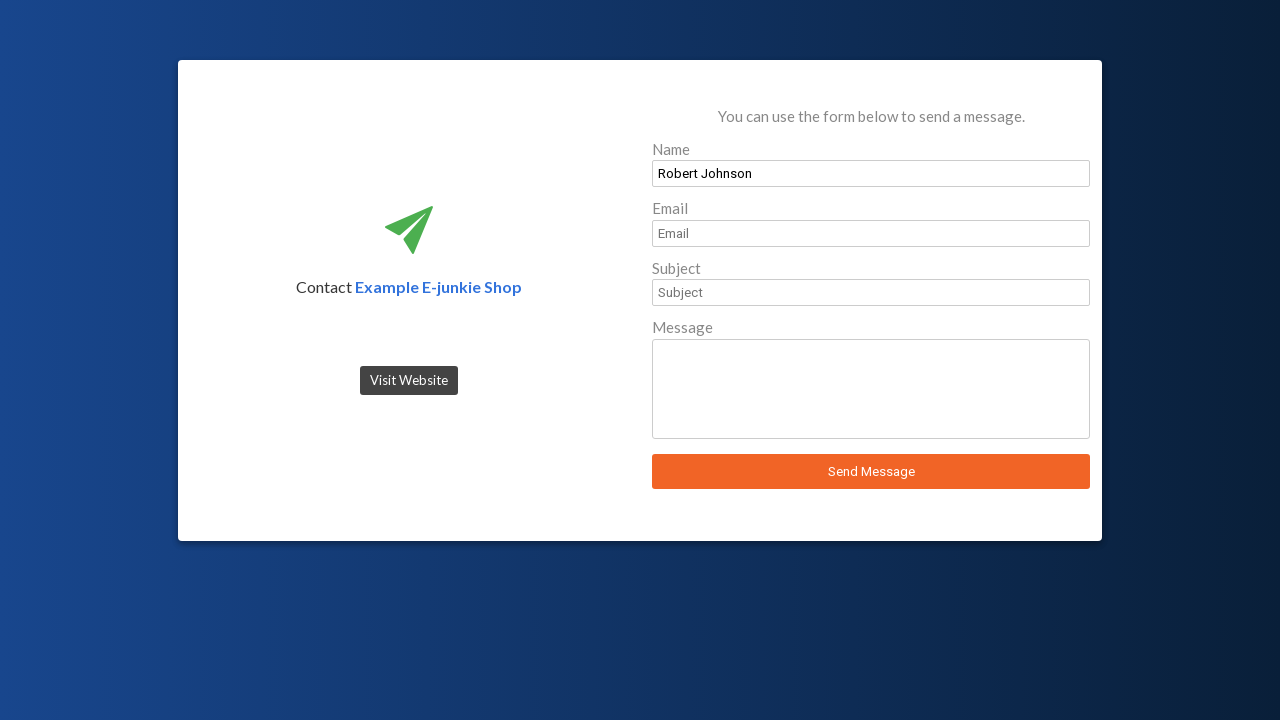

Filled sender email field with 'contact@example.com' on #sender_email
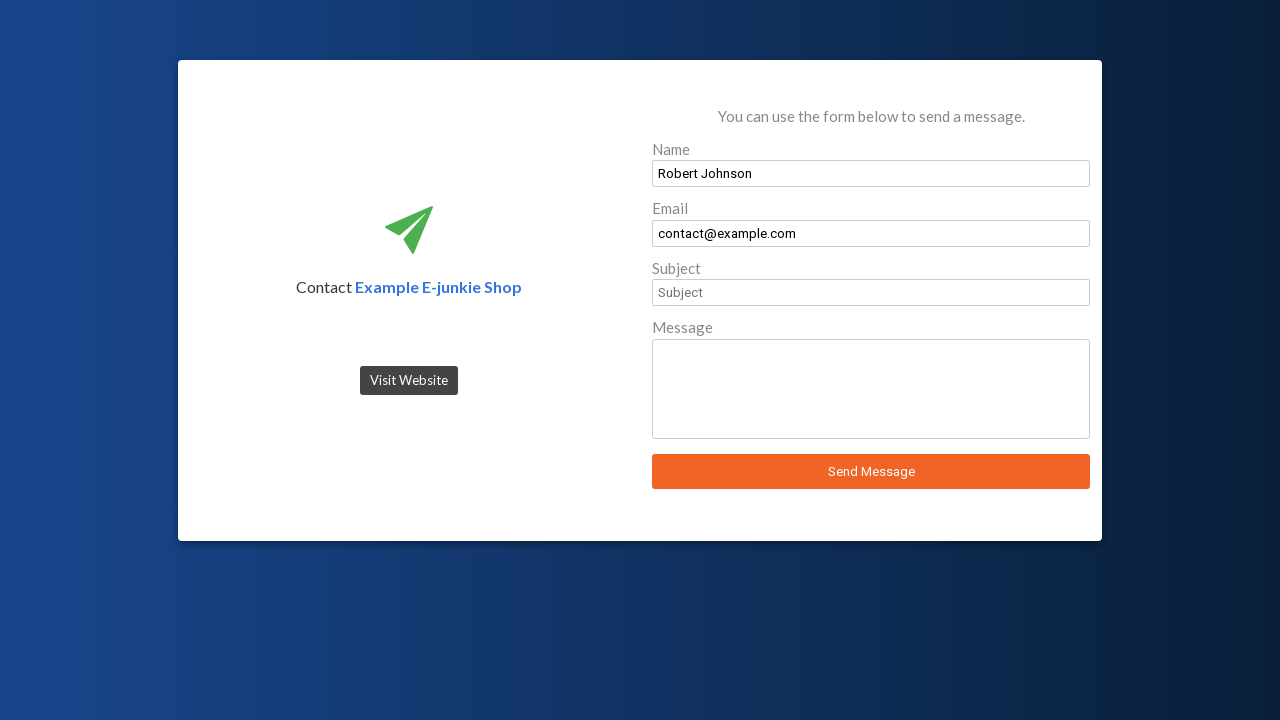

Filled subject field with 'Product Inquiry' on #sender_subject
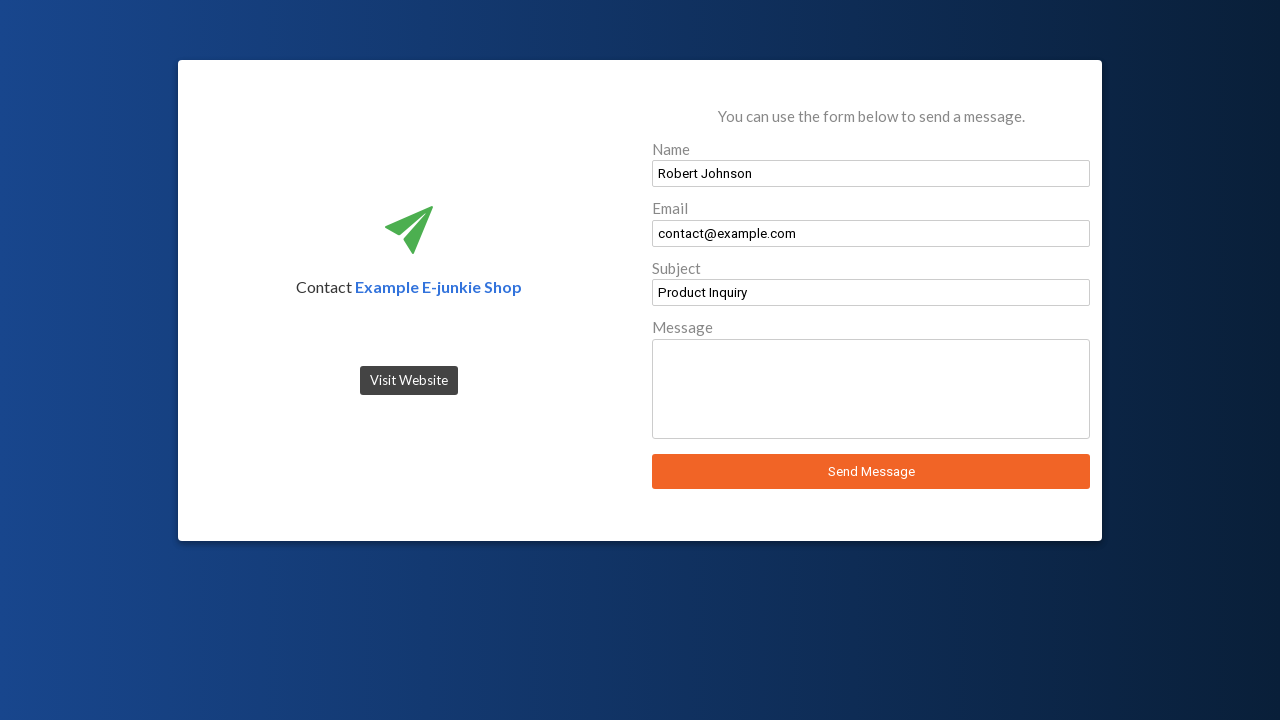

Filled message field with product inquiry text on #sender_message
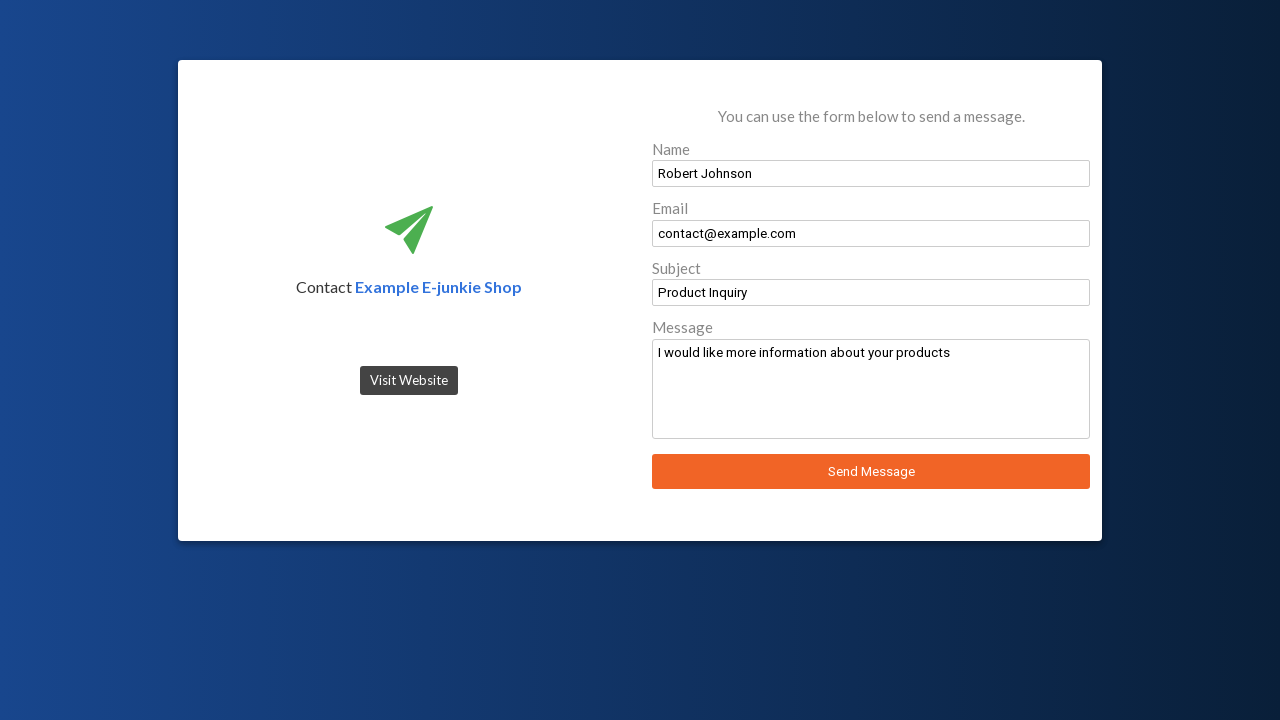

Clicked send message button at (871, 472) on #send_message_button
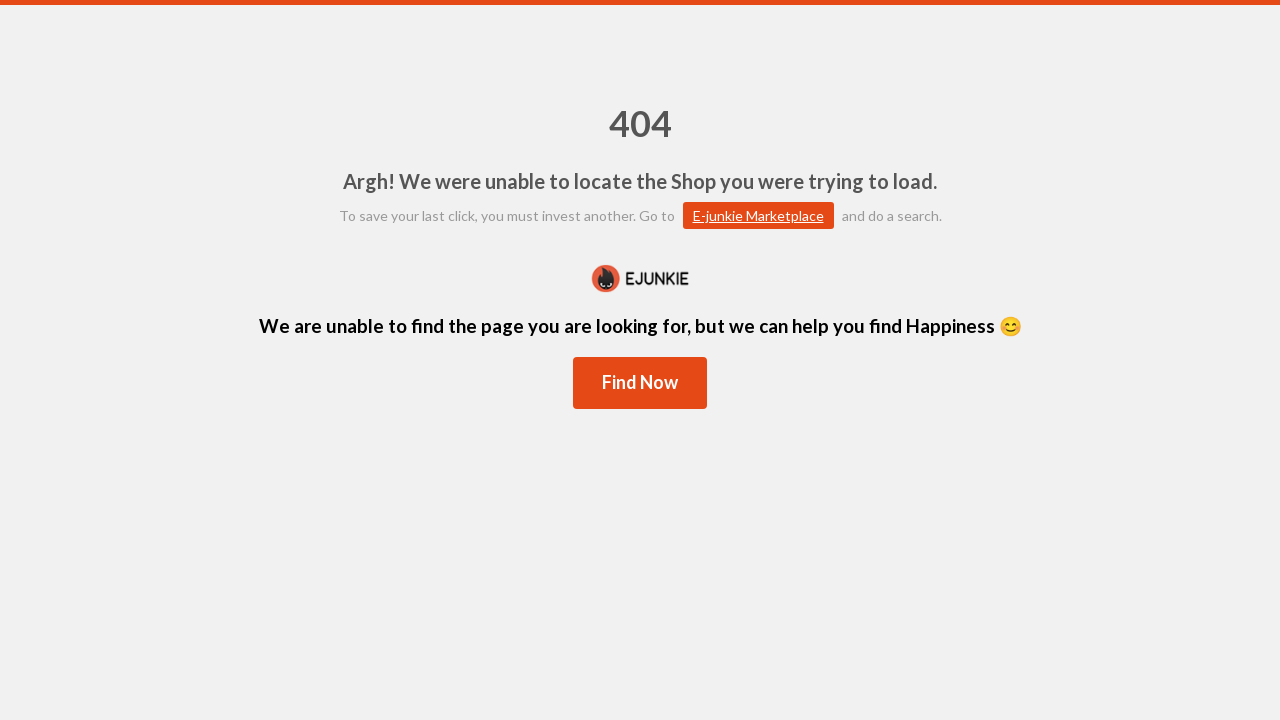

Waited 1 second for dialog to appear
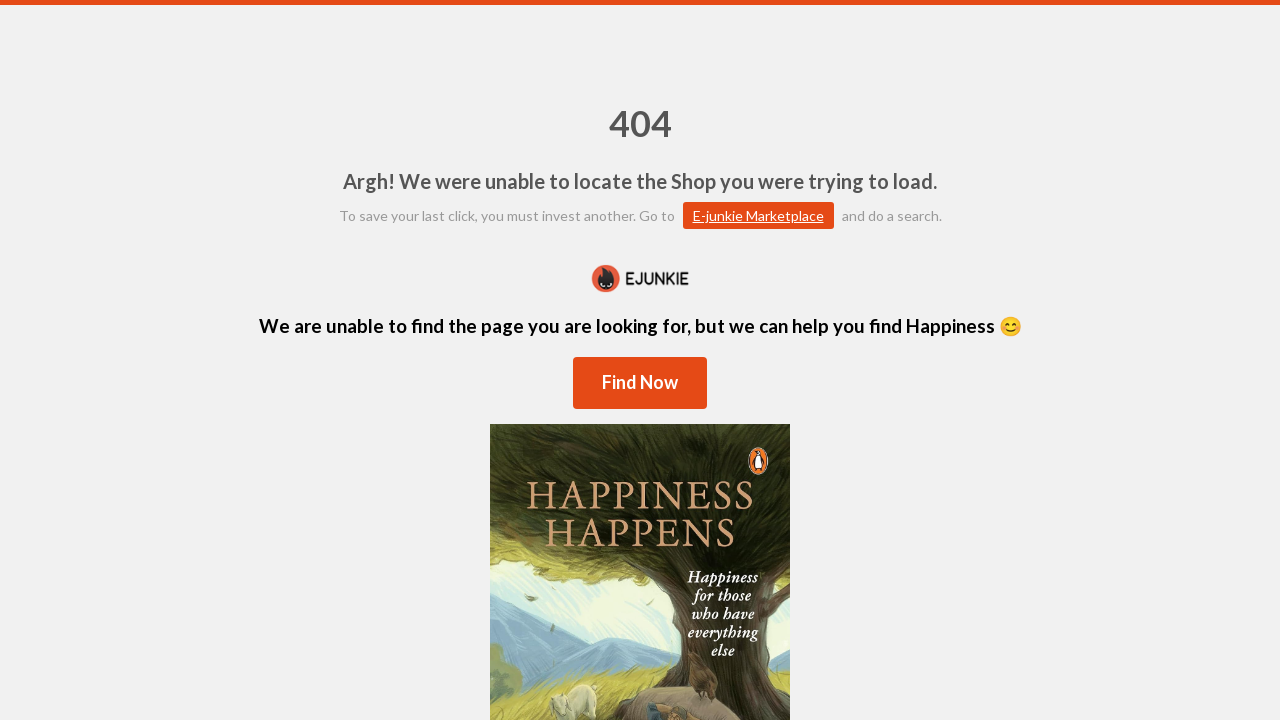

Set up dialog handler to accept reCAPTCHA validation alert
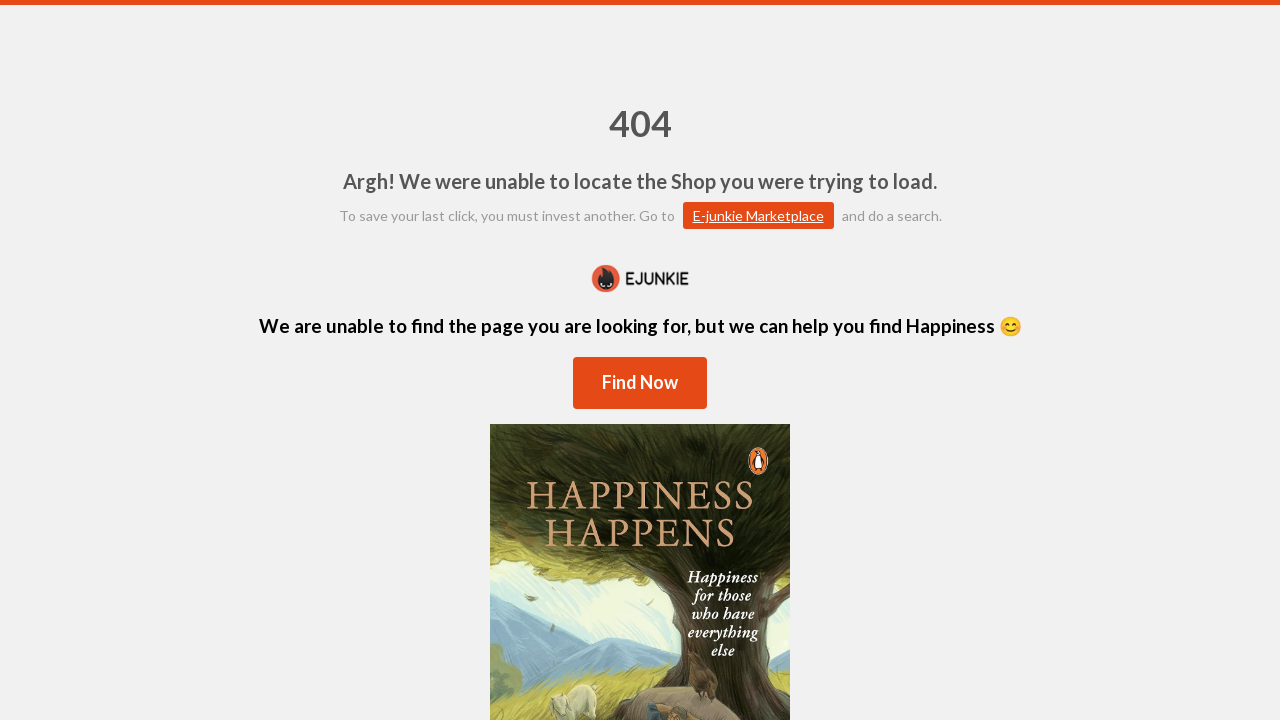

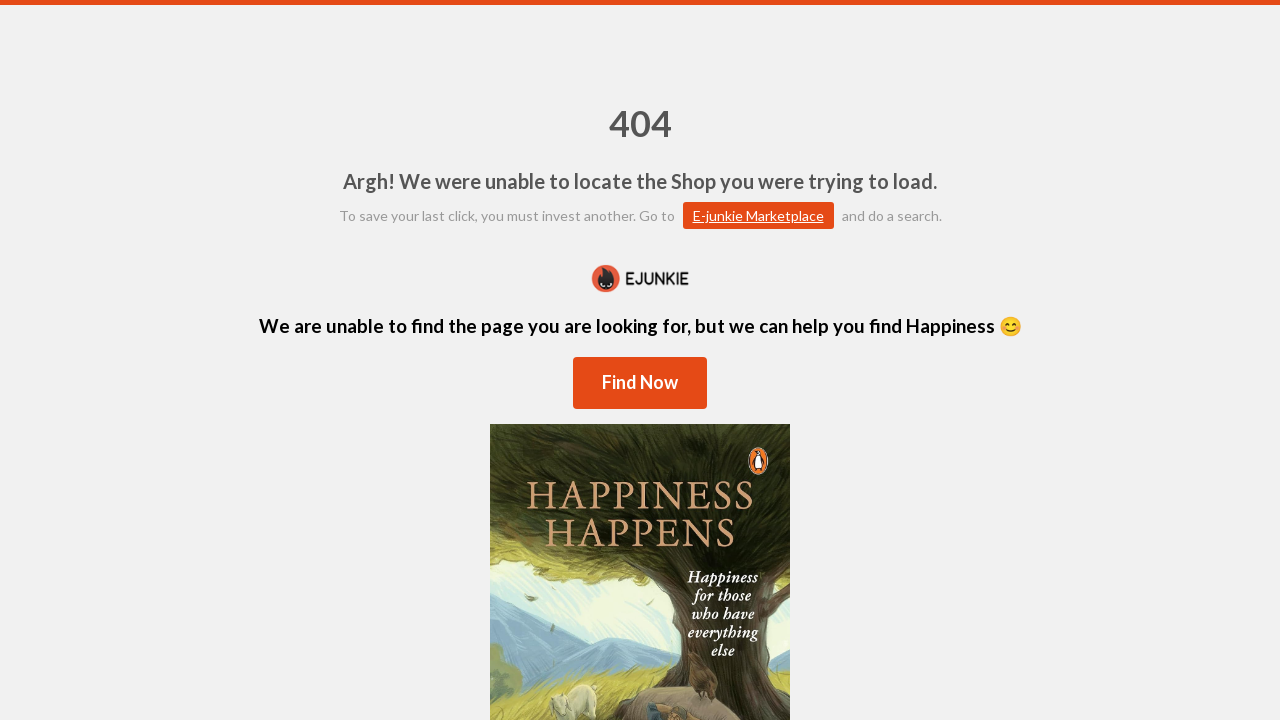